Tests mouse hover interaction by hovering over an element to reveal a dropdown menu and then clicking on the "Top" option

Starting URL: https://rahulshettyacademy.com/AutomationPractice

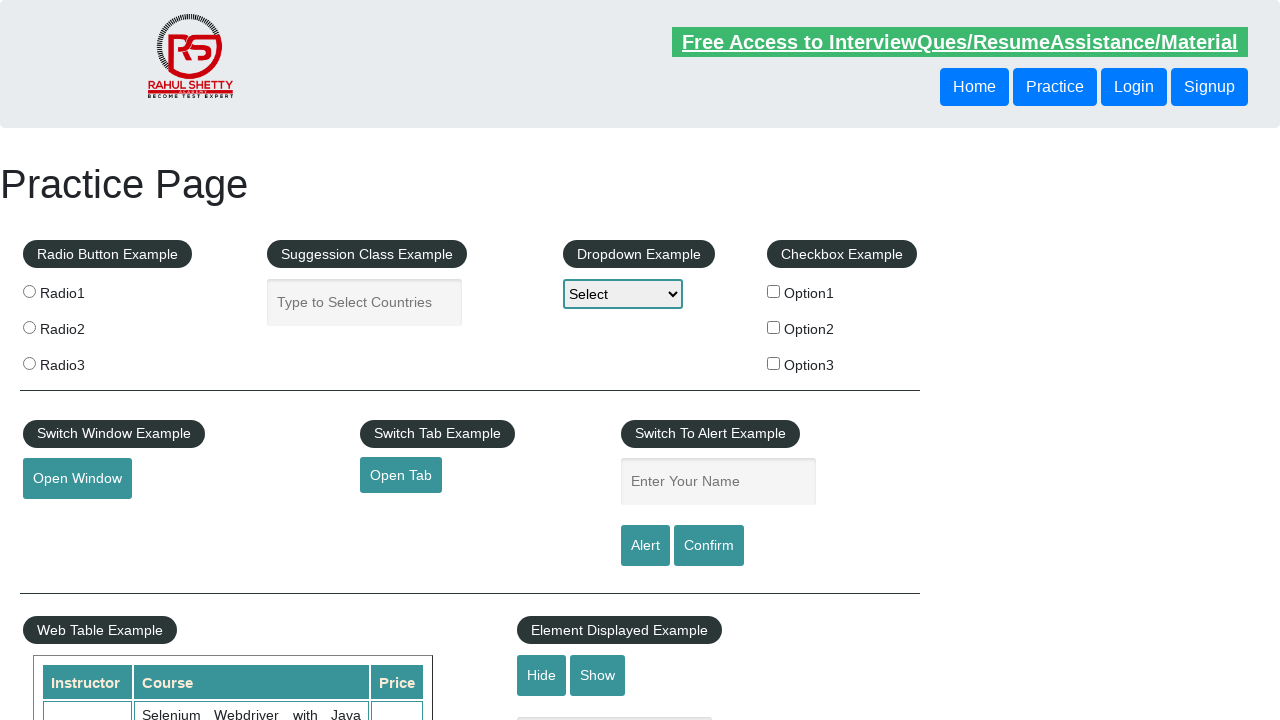

Navigated to AutomationPractice page
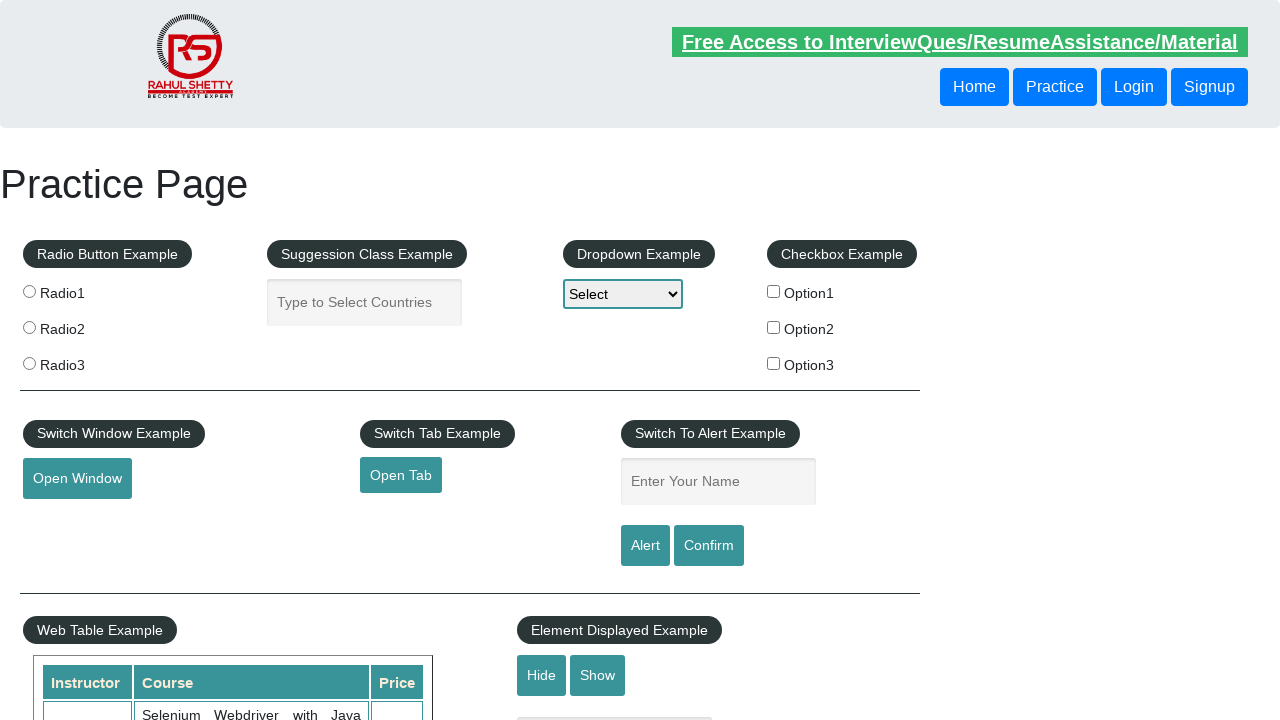

Hovered over mouse hover element to reveal dropdown menu at (83, 361) on #mousehover
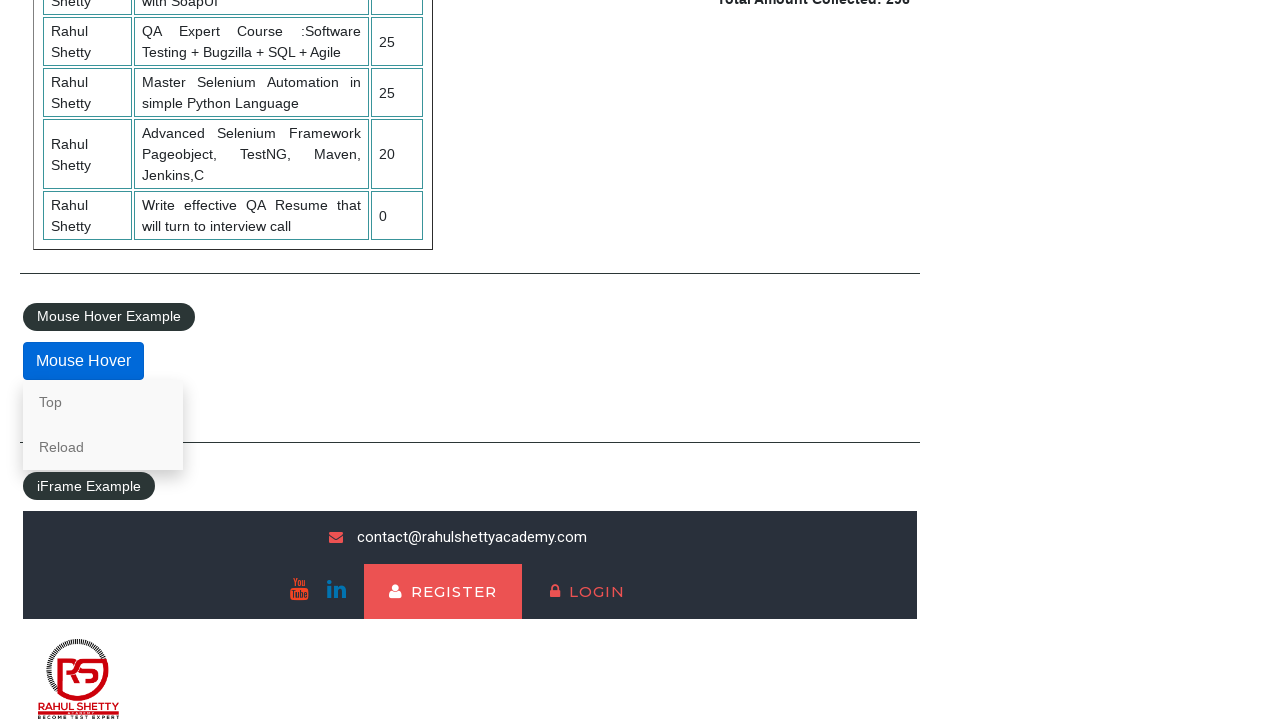

Clicked on 'Top' option in dropdown menu at (103, 402) on xpath=//div[@class='mouse-hover-content']/a[1]
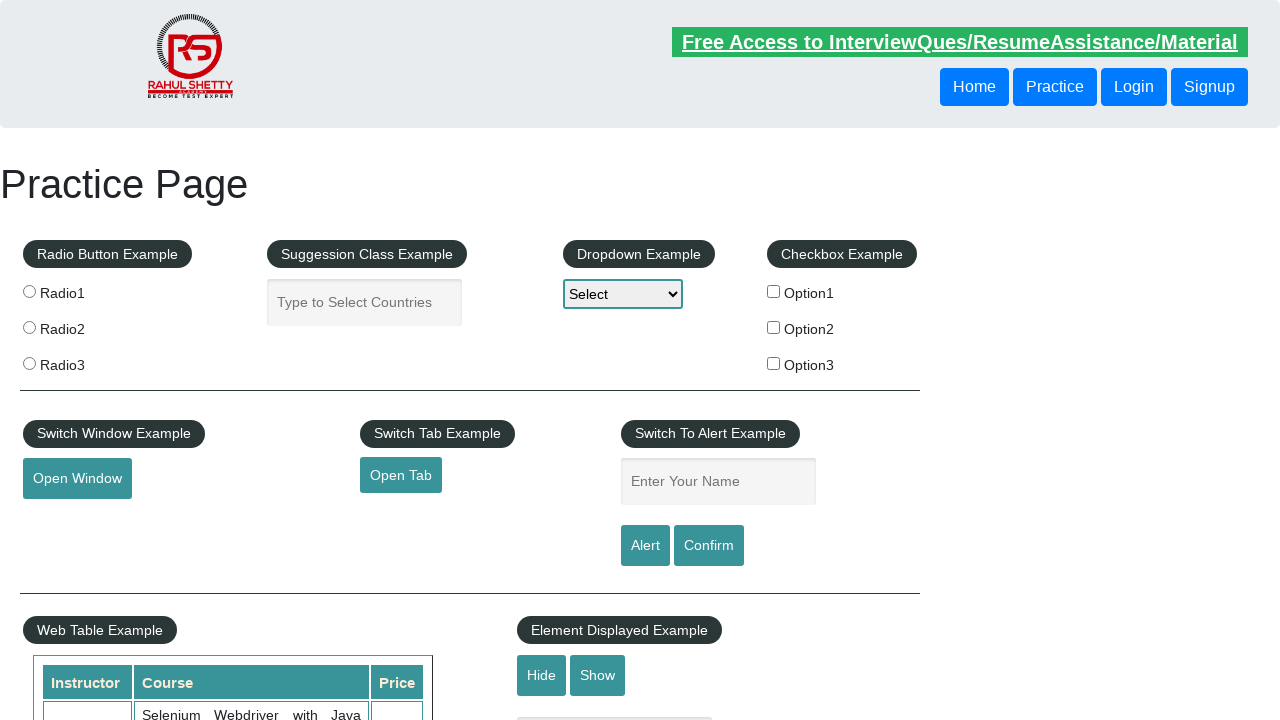

Verified successful navigation to page top (URL contains #top)
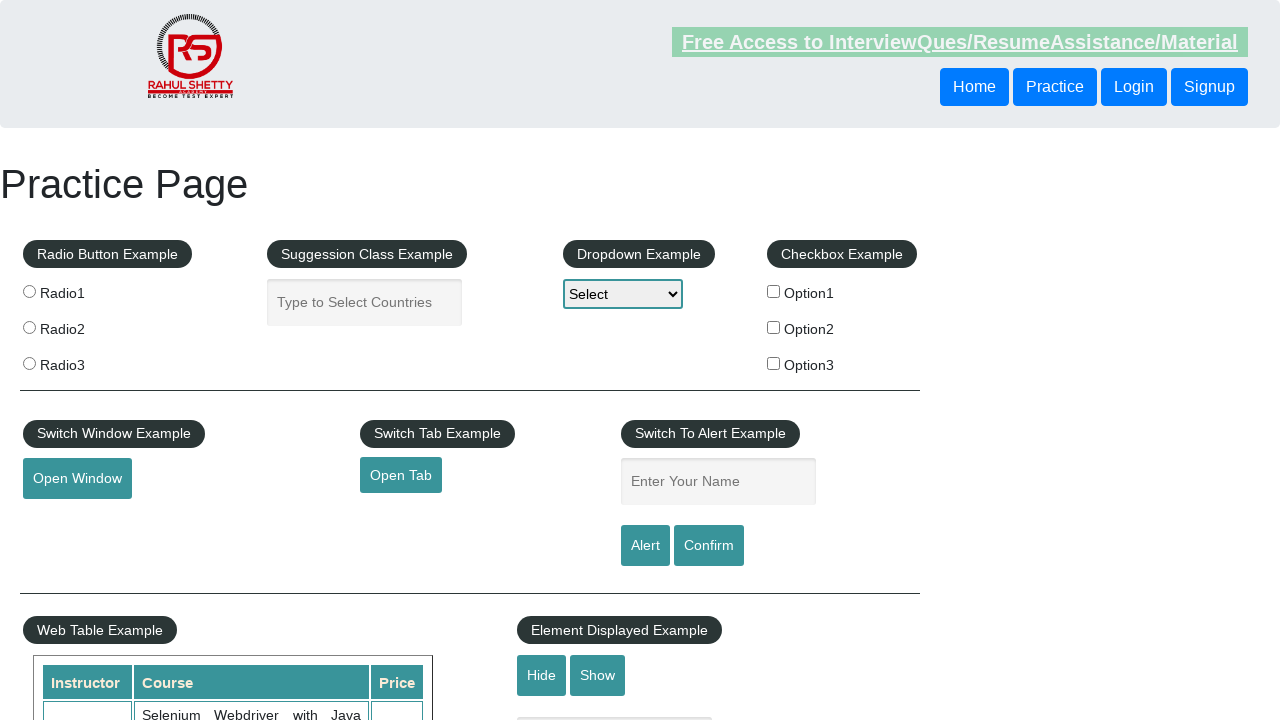

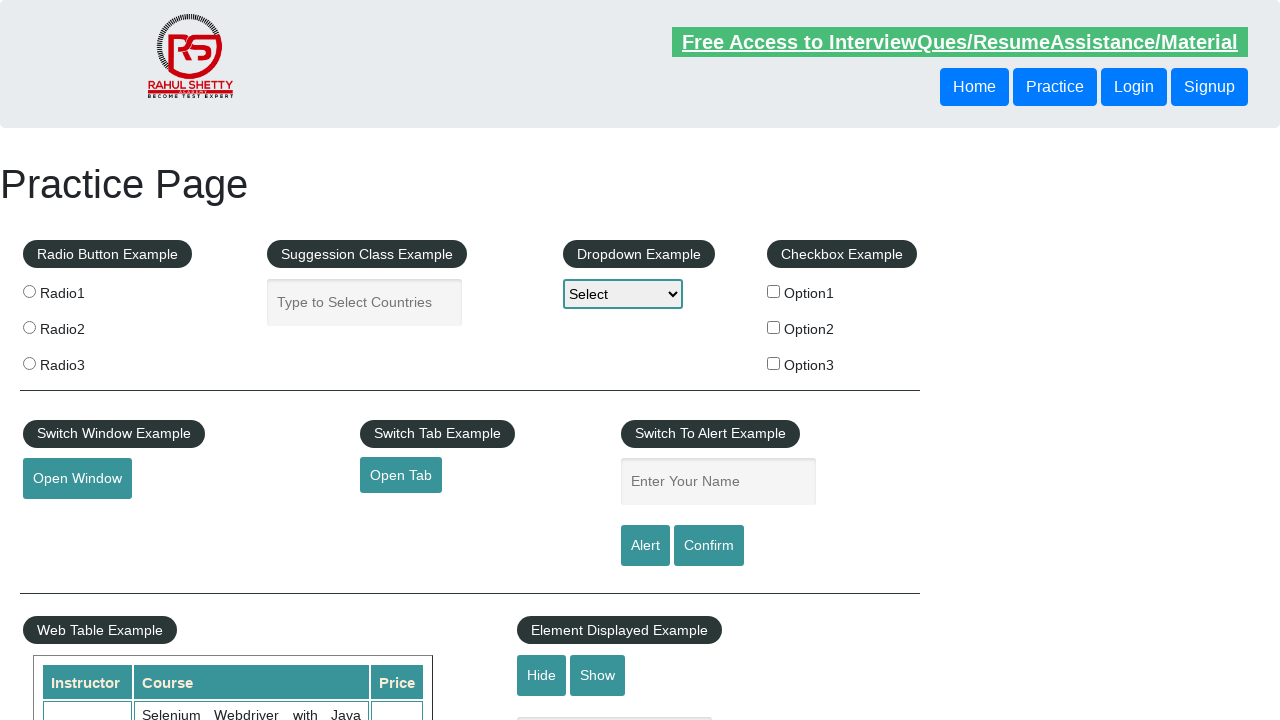